Tests adding a new record to a web table by clicking the Add button, filling out the registration form, and submitting

Starting URL: https://demoqa.com/webtables

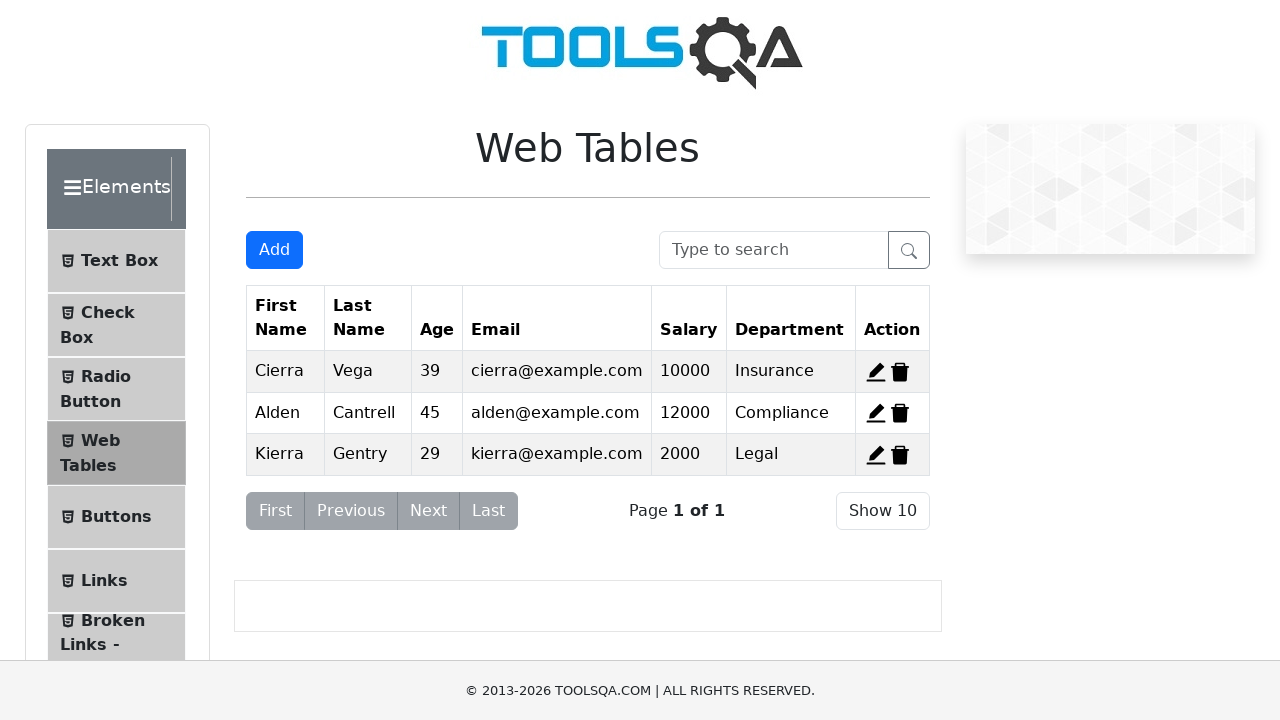

Scrolled Add button into view
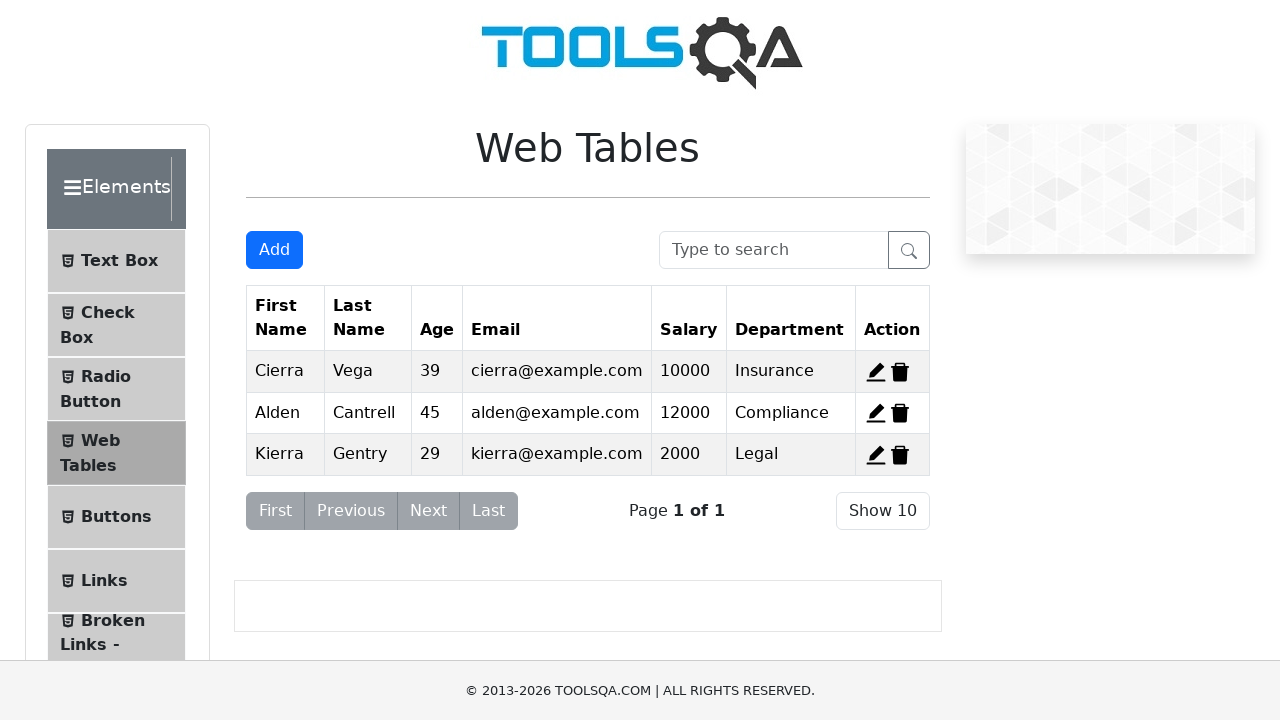

Clicked Add button to open registration form at (274, 250) on #addNewRecordButton
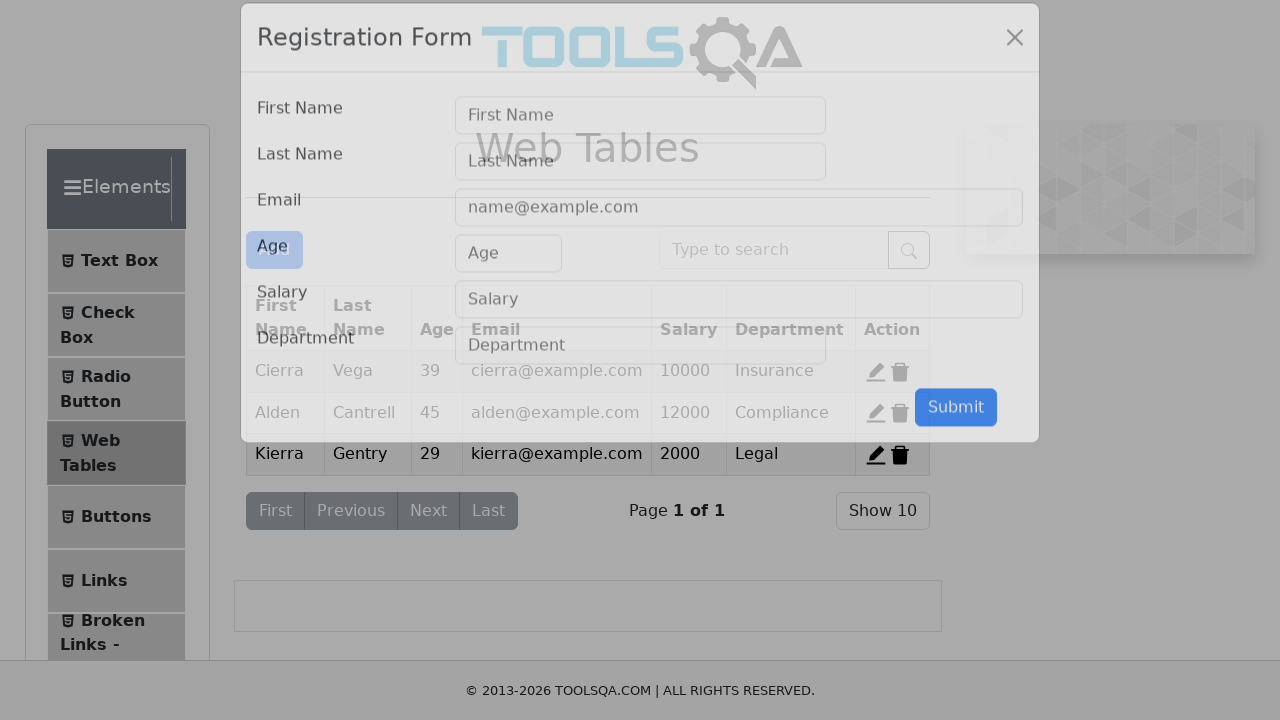

Filled first name field with 'Michael' on #firstName
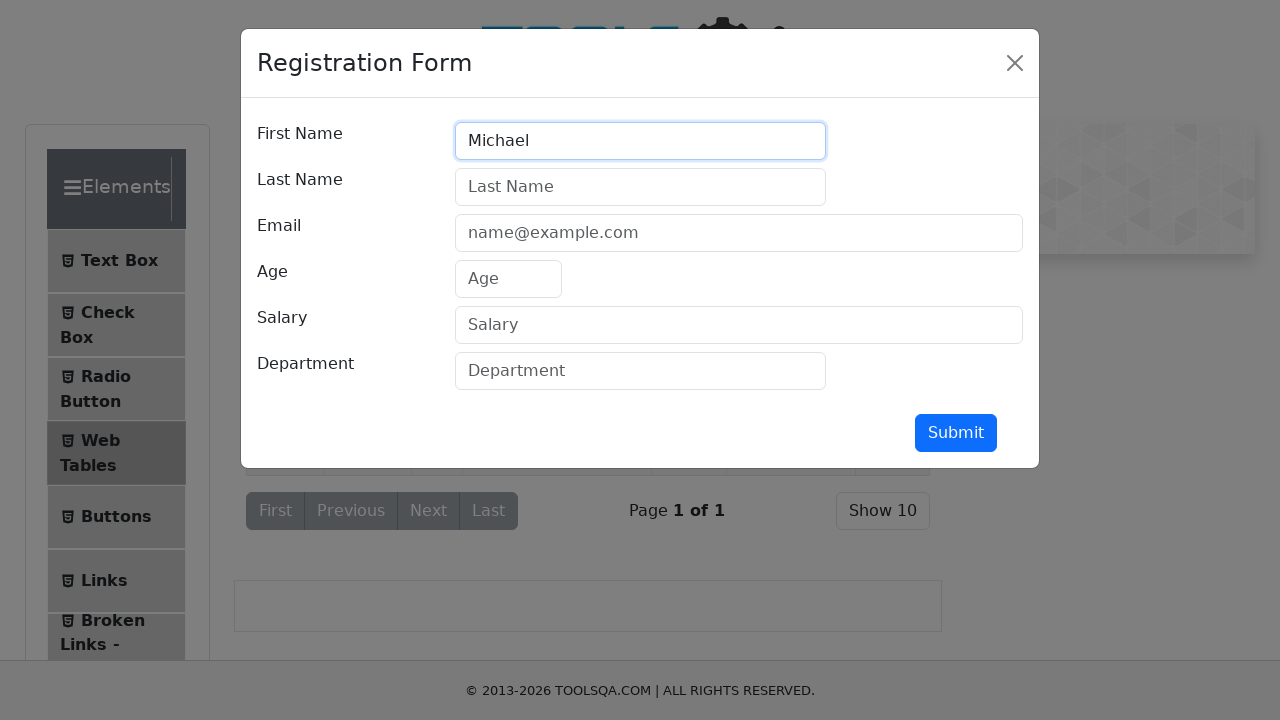

Filled last name field with 'Johnson' on #lastName
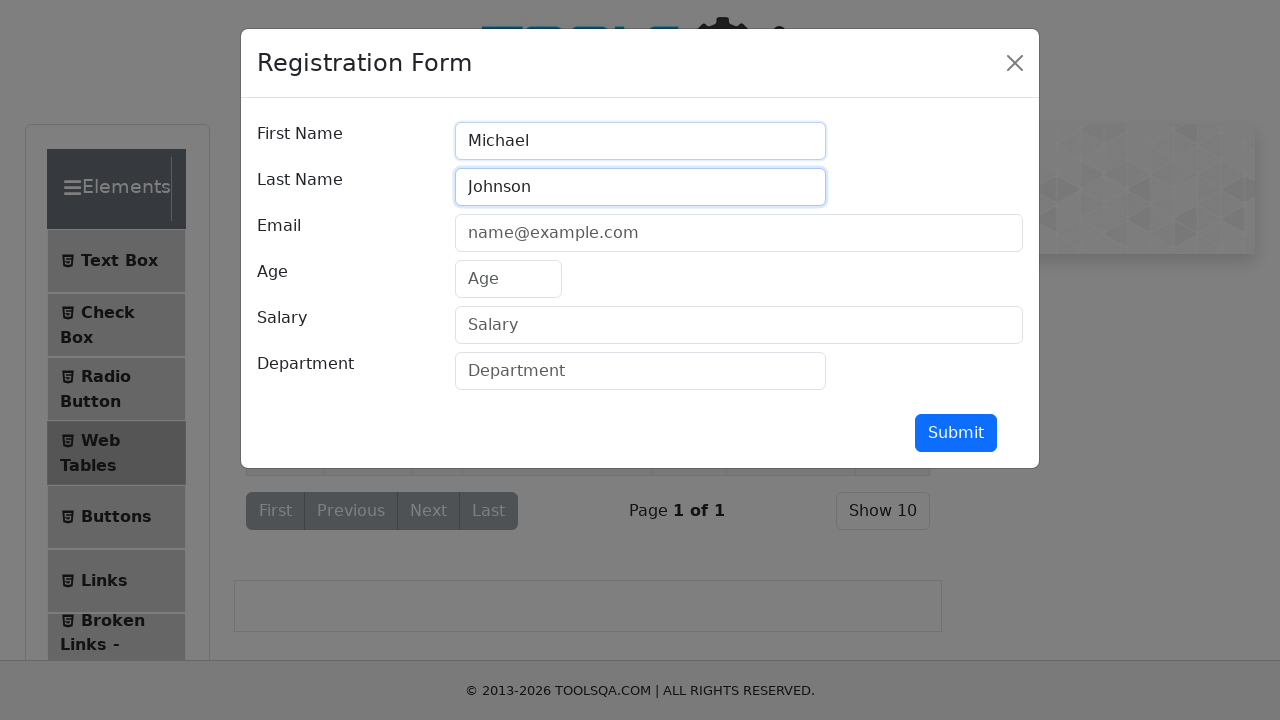

Filled email field with 'michael.johnson@example.com' on #userEmail
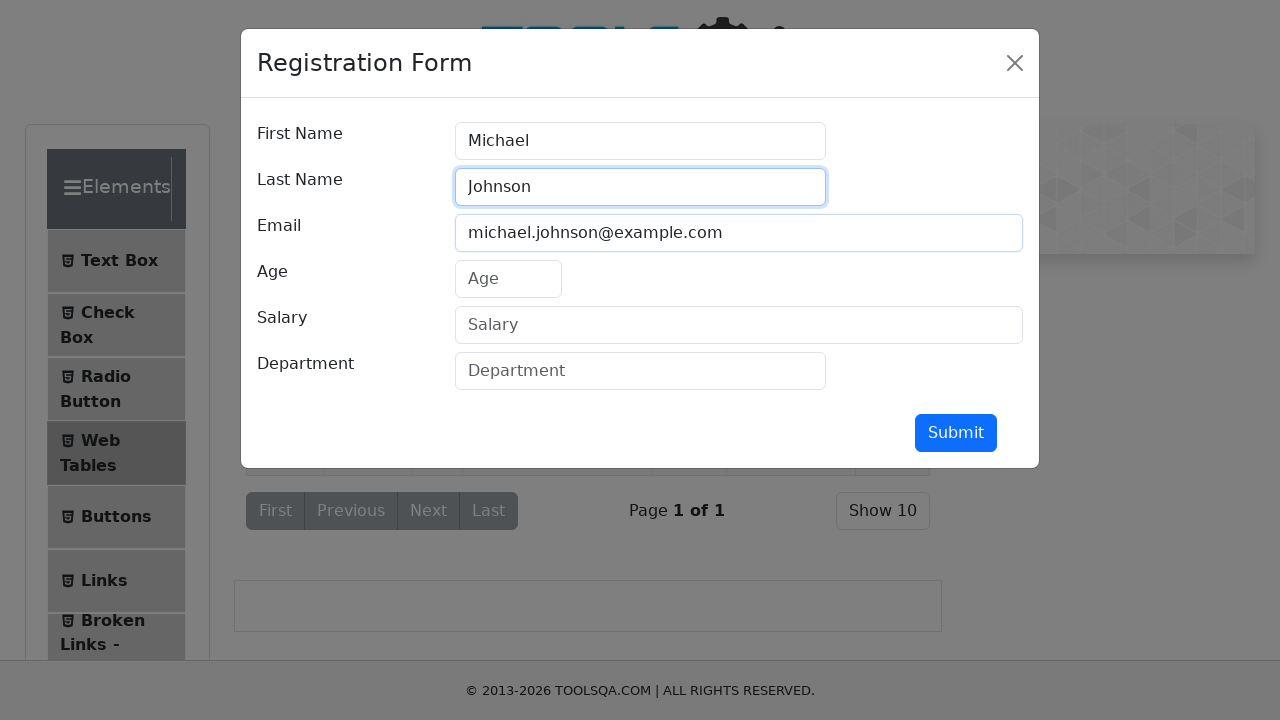

Filled age field with '35' on #age
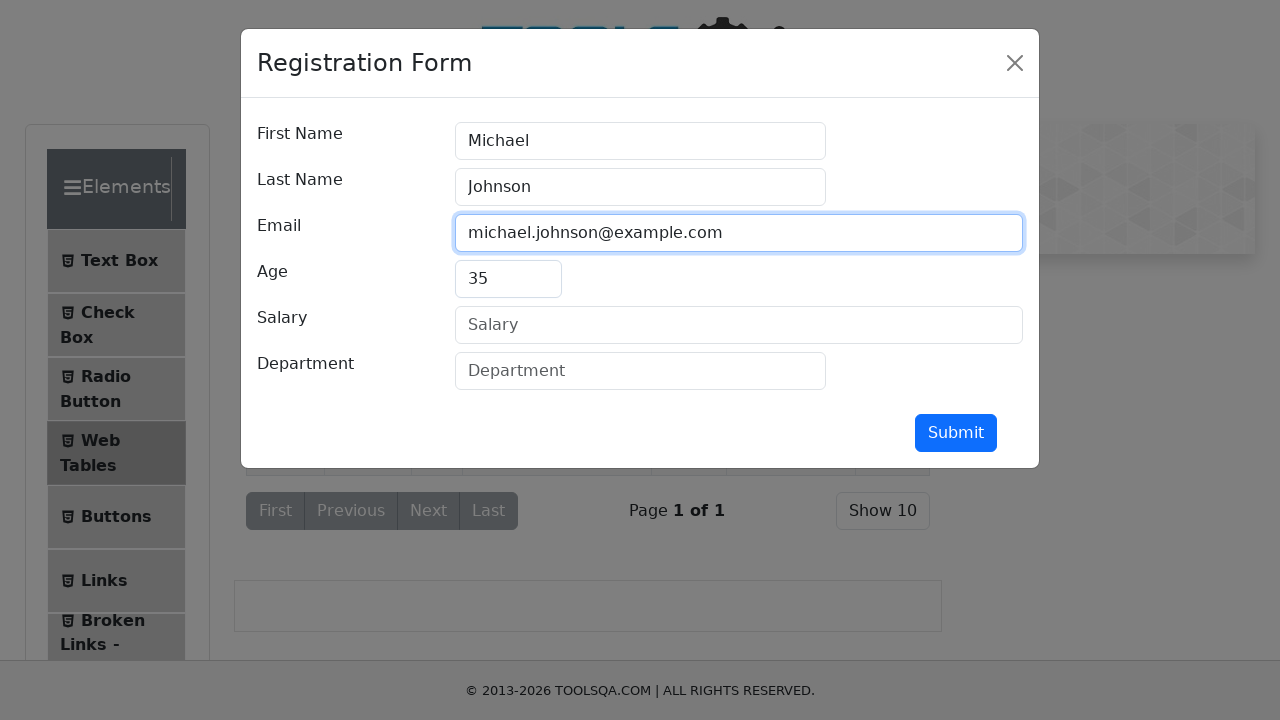

Filled salary field with '75000' on #salary
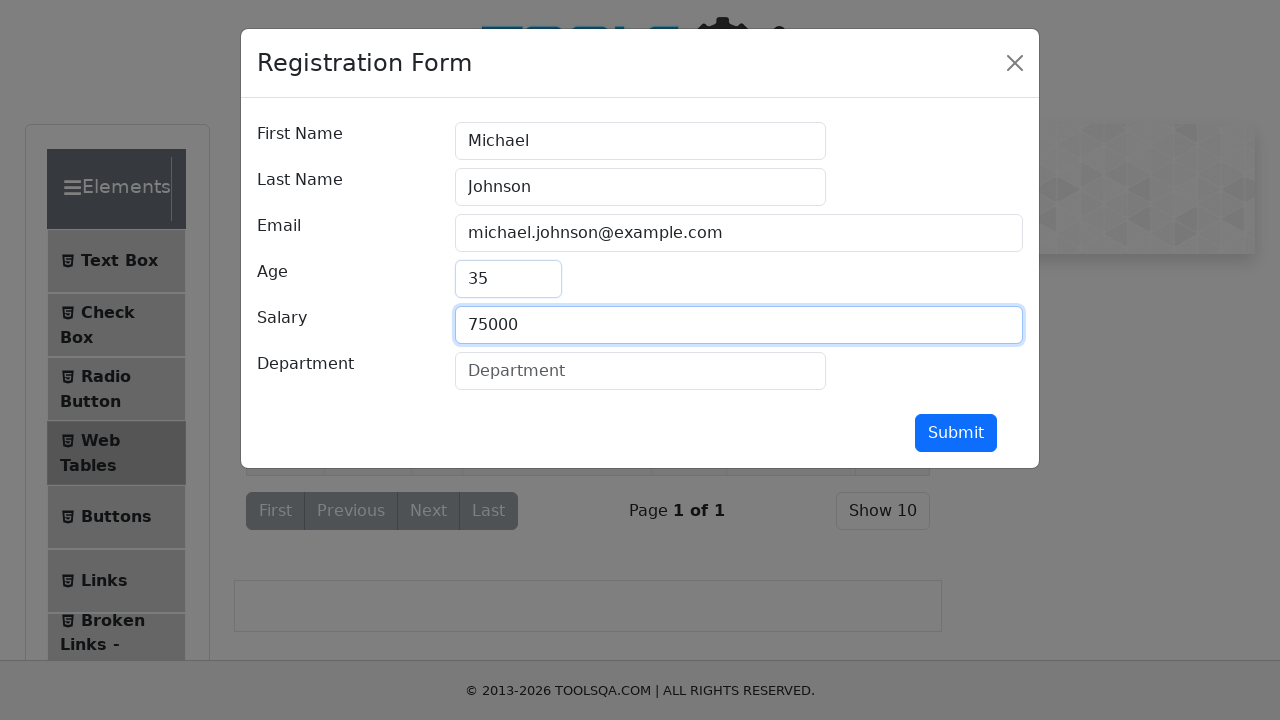

Filled department field with 'Engineering' on #department
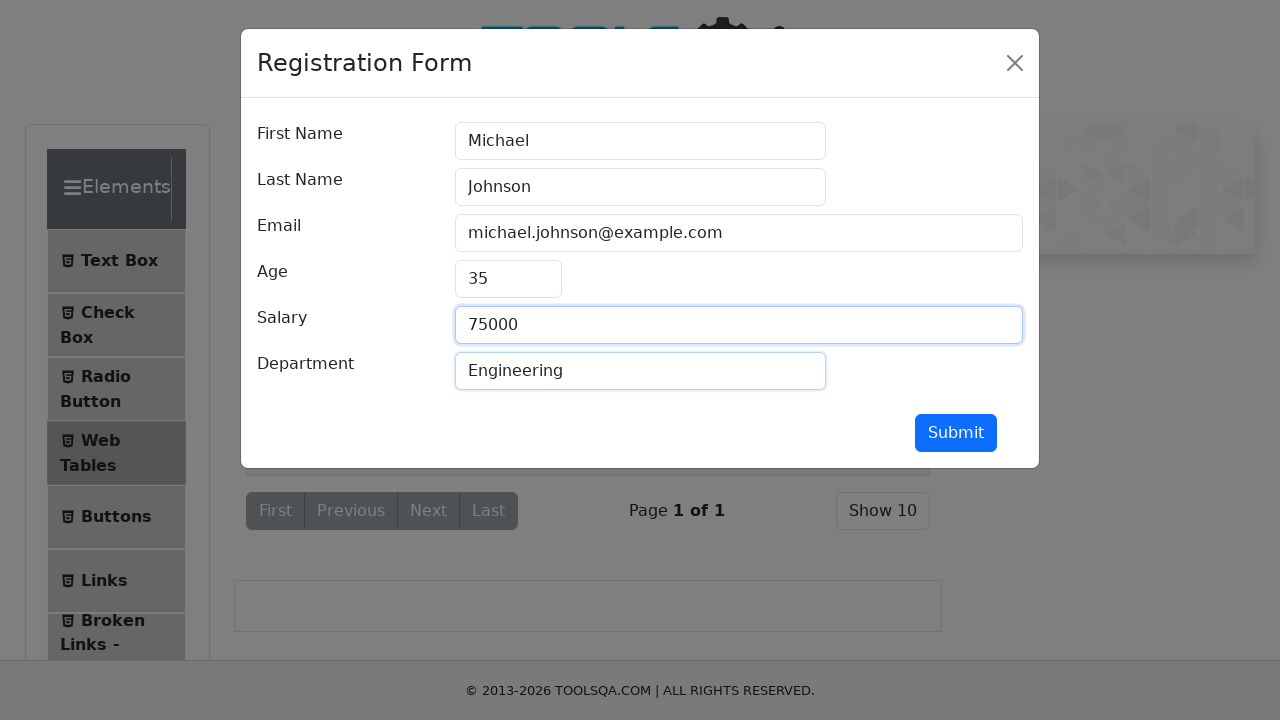

Scrolled Submit button into view
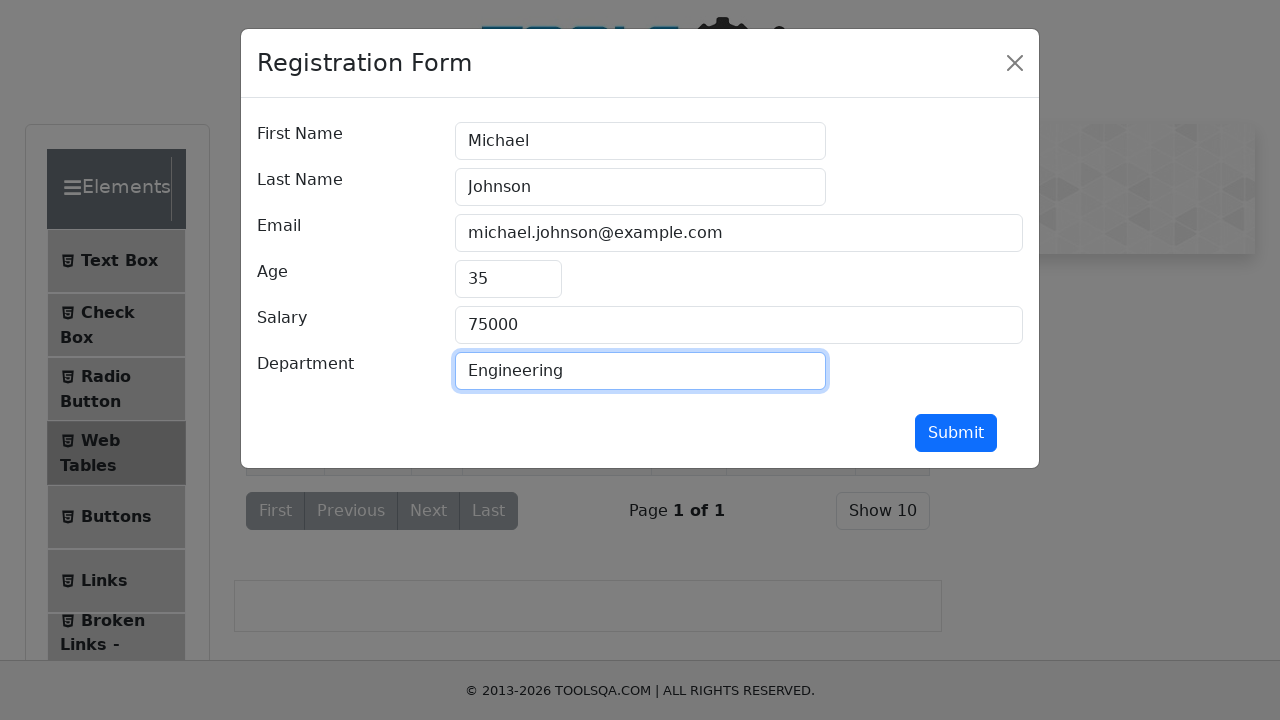

Clicked Submit button to add new record to web table at (956, 433) on #submit
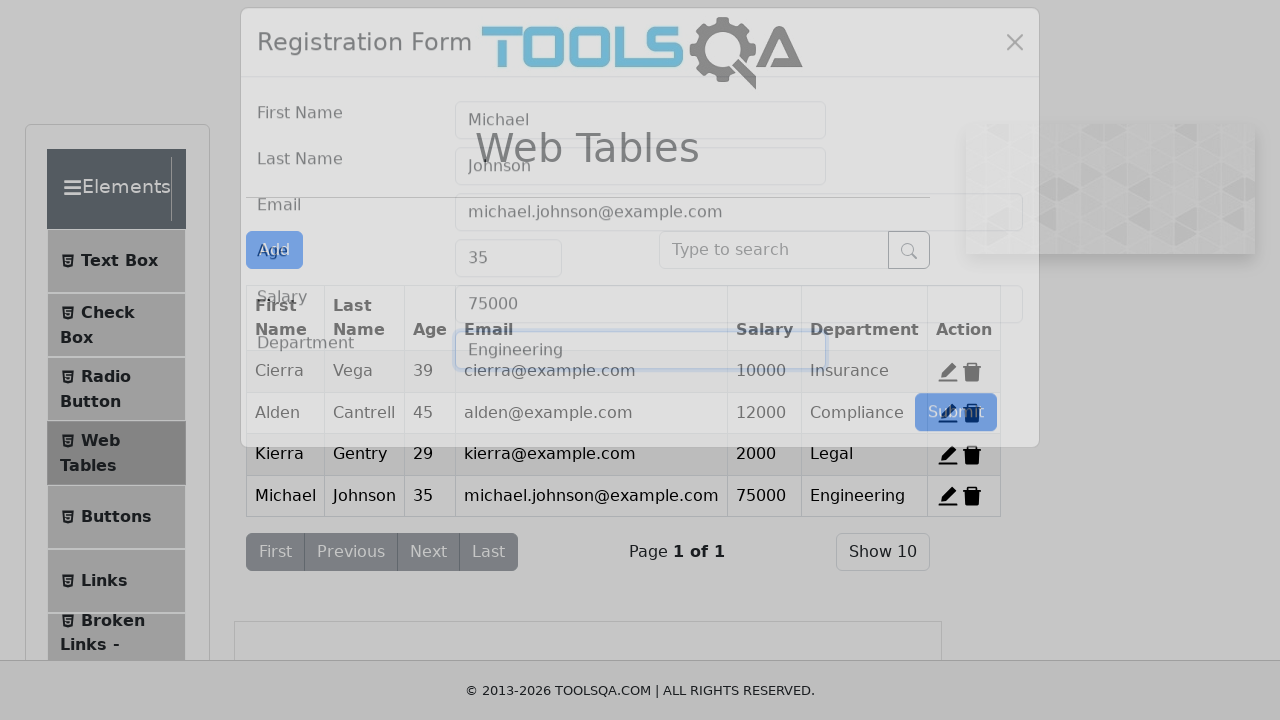

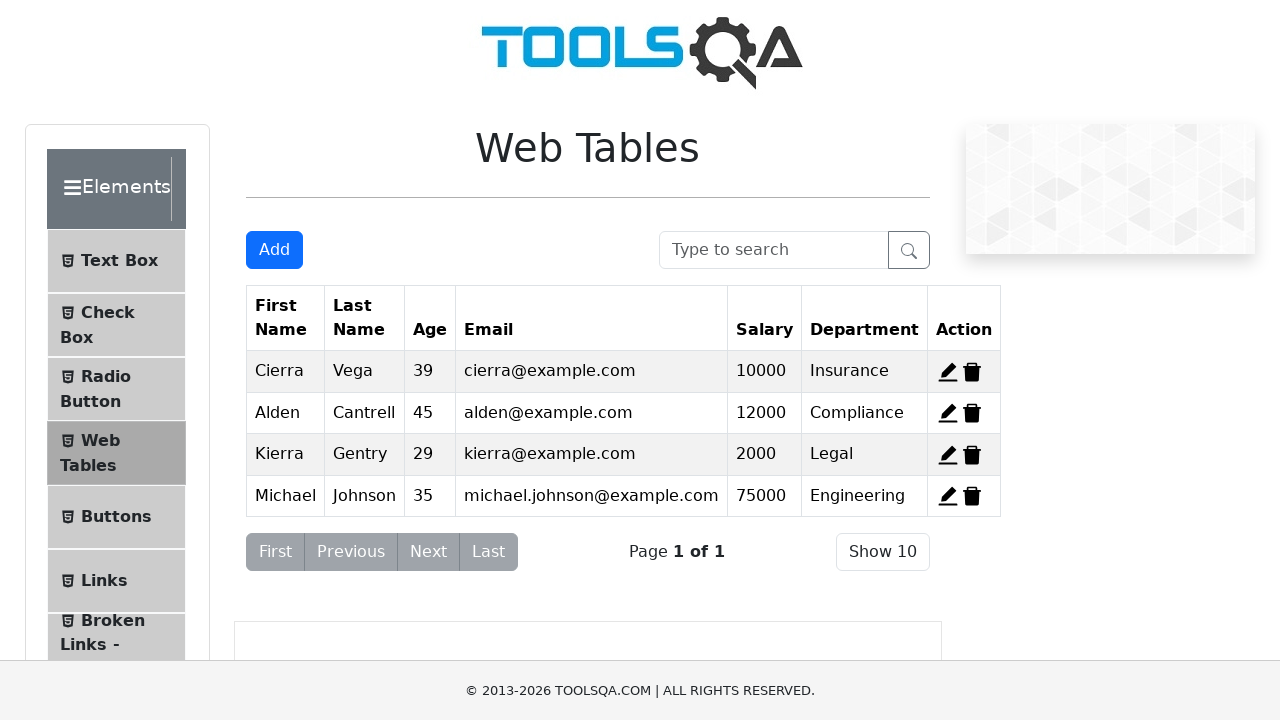